Tests browser window handling by opening a new window, switching between windows, navigating to different pages, and using browser back navigation

Starting URL: https://demo.automationtesting.in/Windows.html

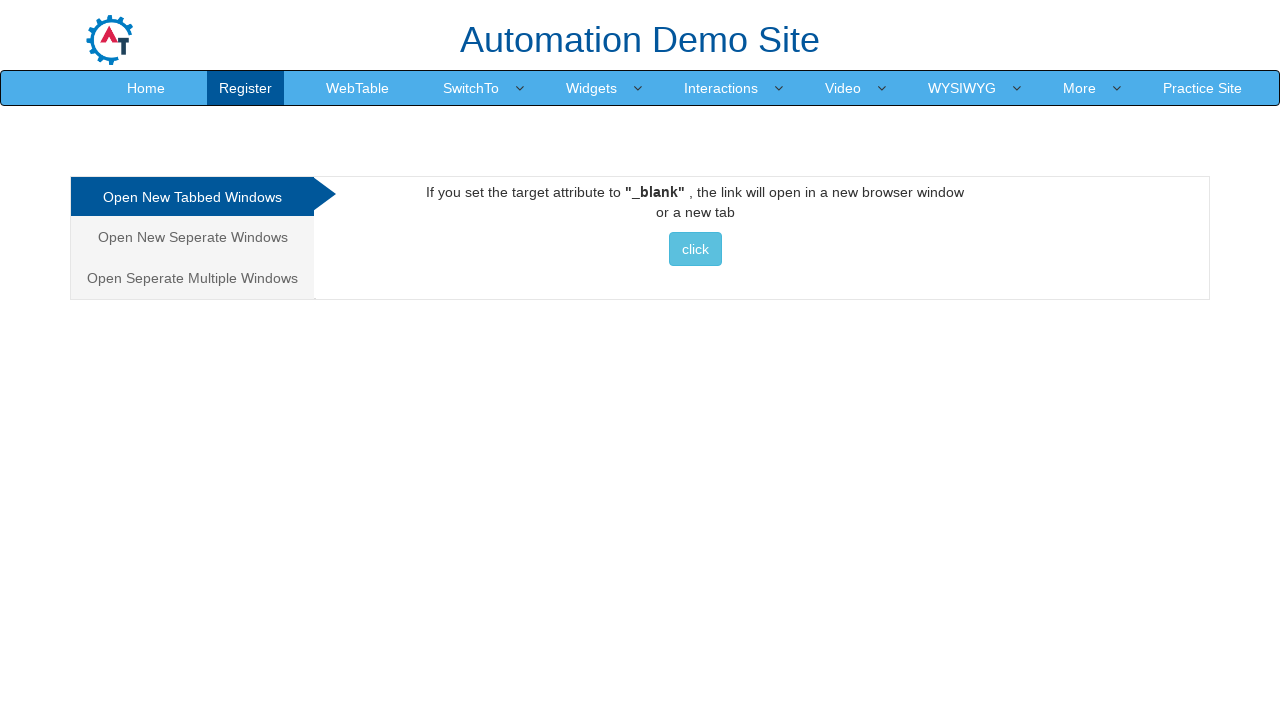

Clicked button to open new window at (695, 249) on button:has-text('click')
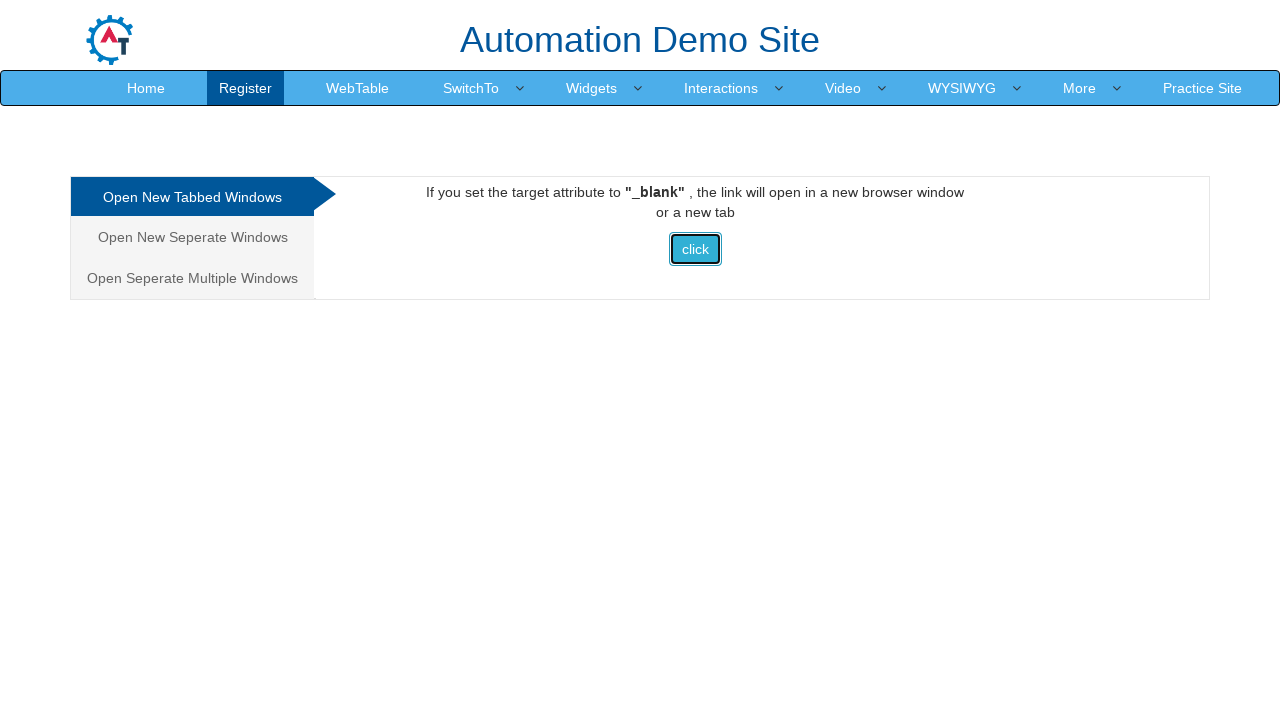

Clicked button and new window/tab opened at (695, 249) on button:has-text('click')
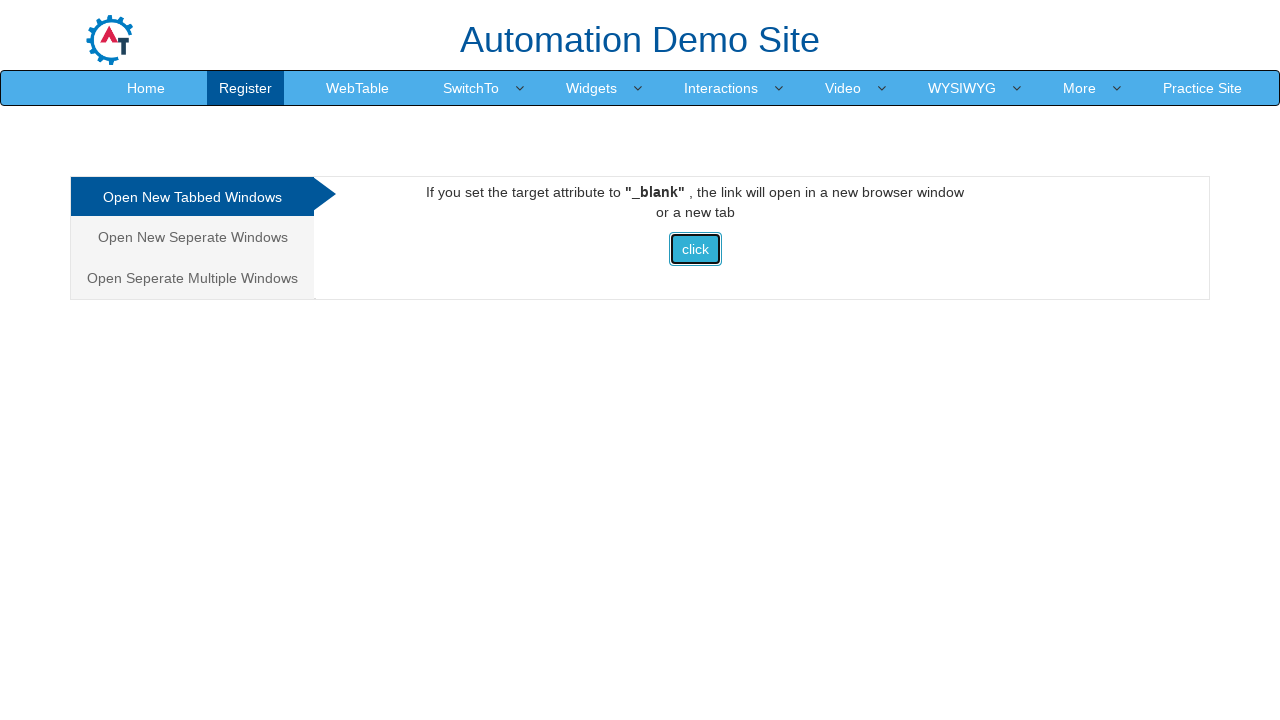

Switched to new window/tab
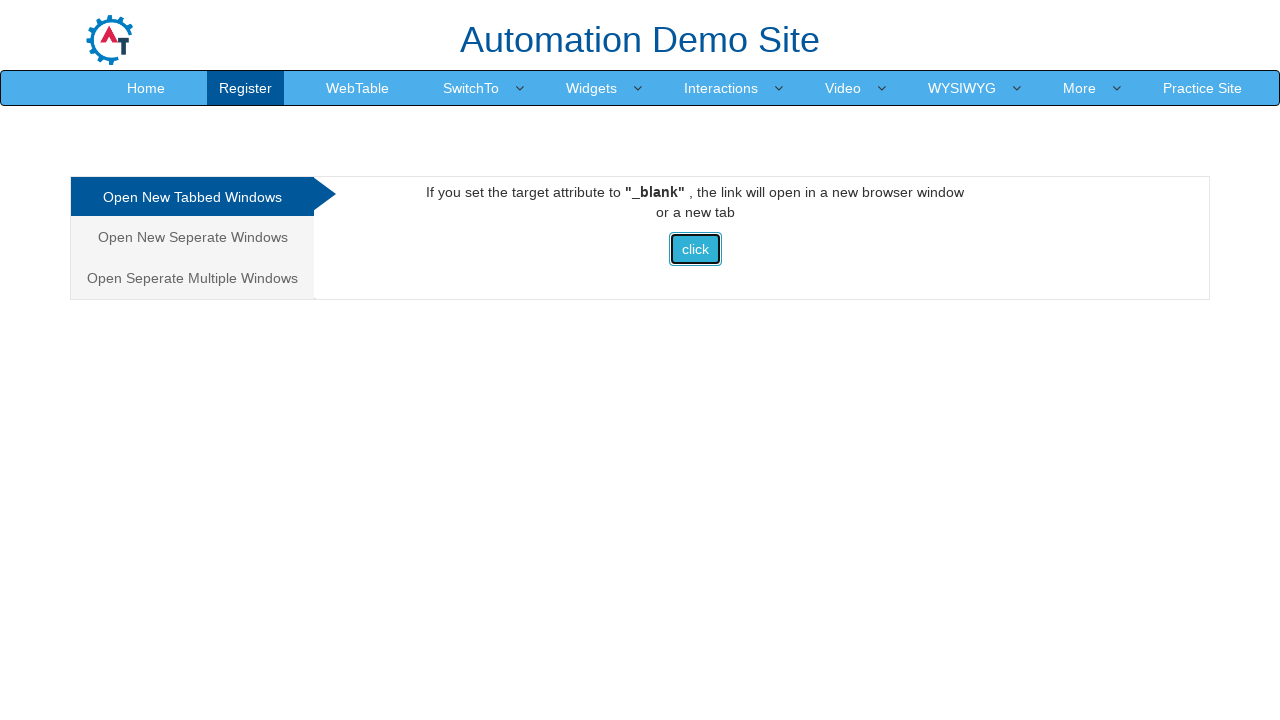

Clicked Downloads link in new window at (552, 32) on a:has-text('Downloads')
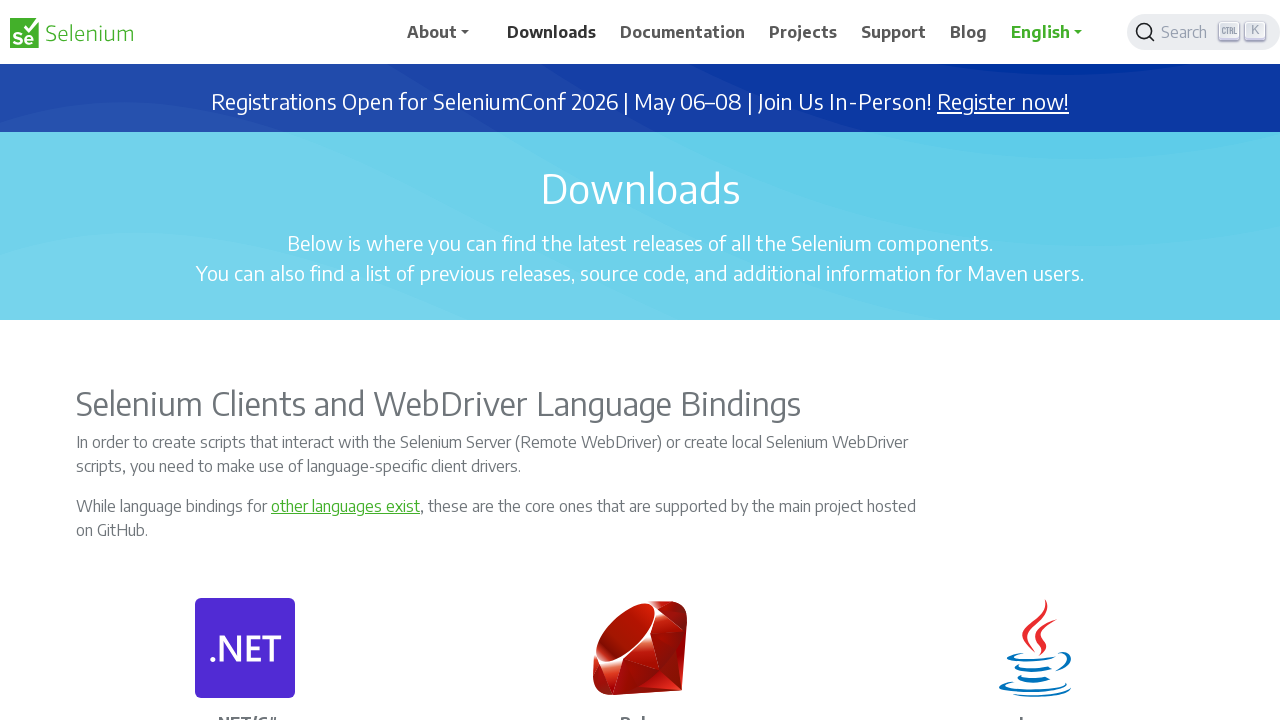

Navigated to https://demo.automationtesting.in/Windows.html
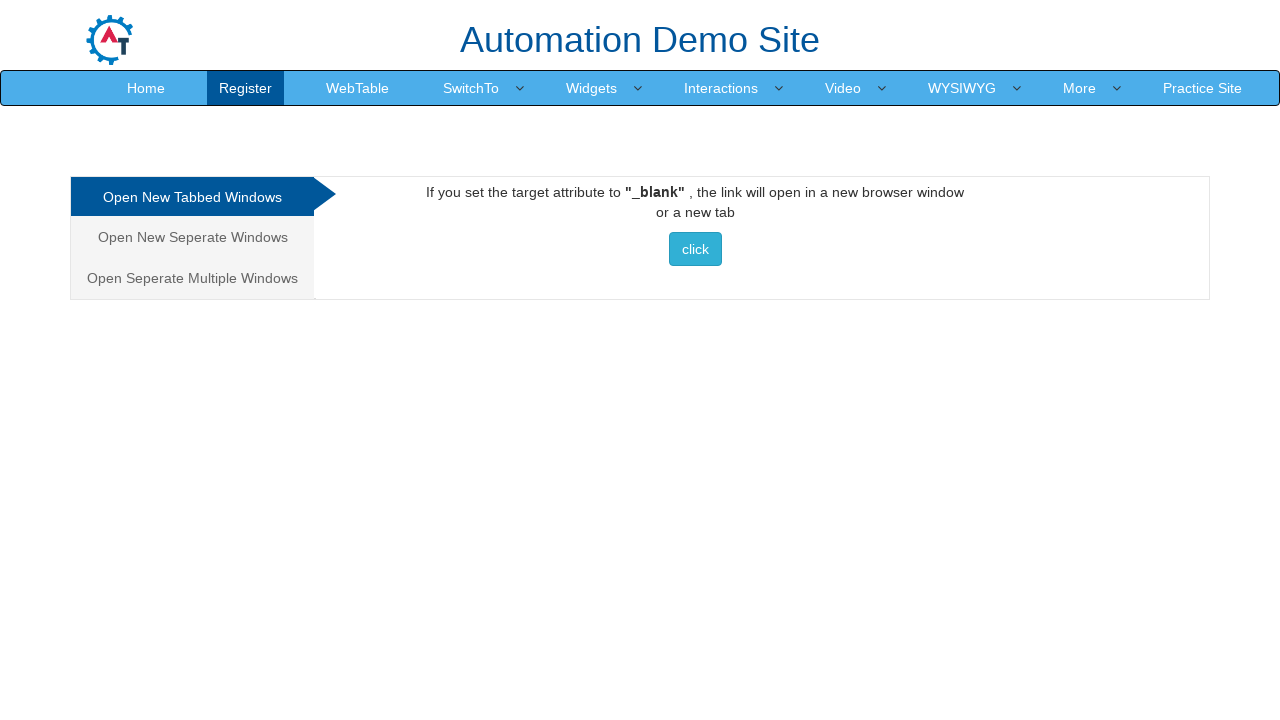

Used browser back navigation
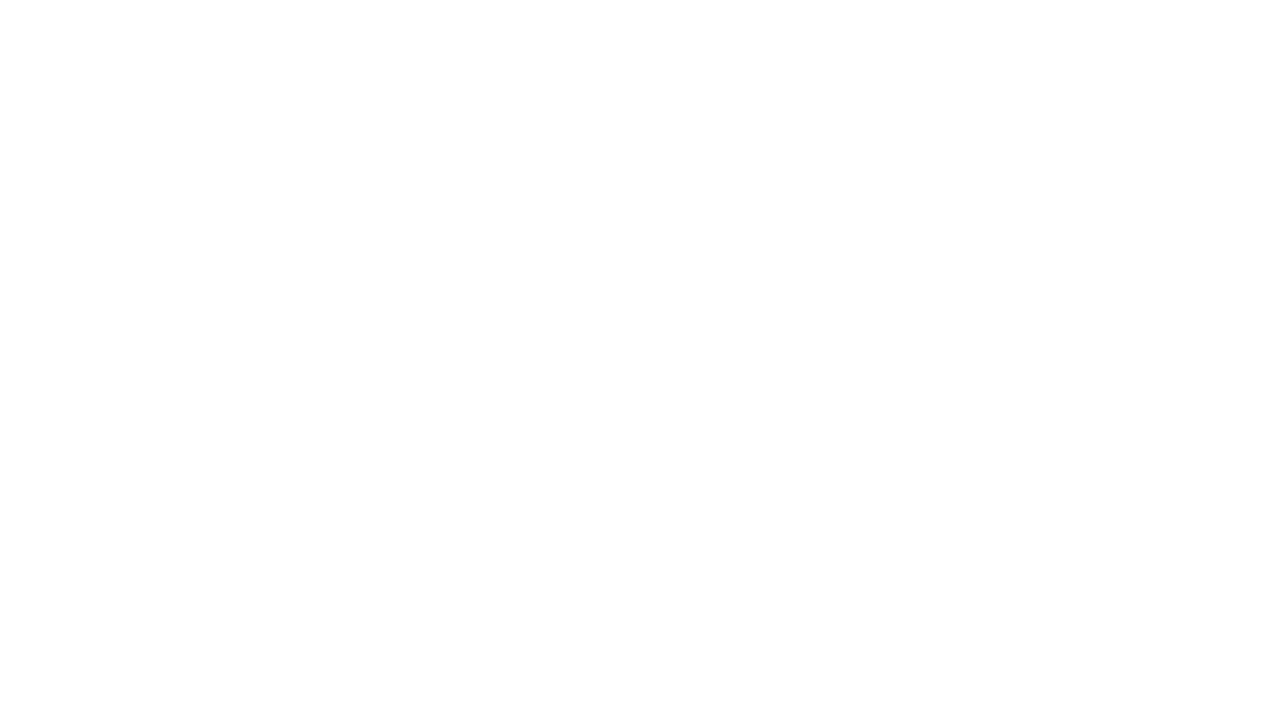

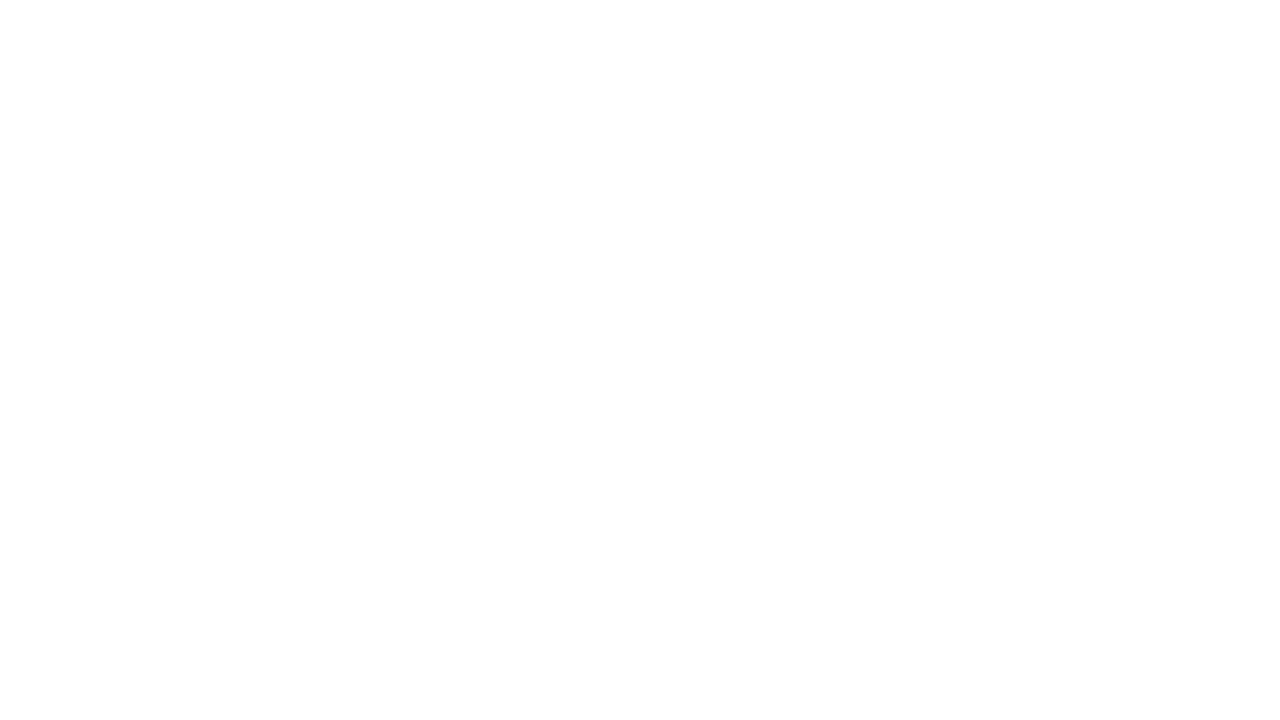